Tests checkbox functionality by clicking single and multiple checkboxes, verifying selection states and confirmation messages

Starting URL: https://syntaxprojects.com/basic-checkbox-demo.php

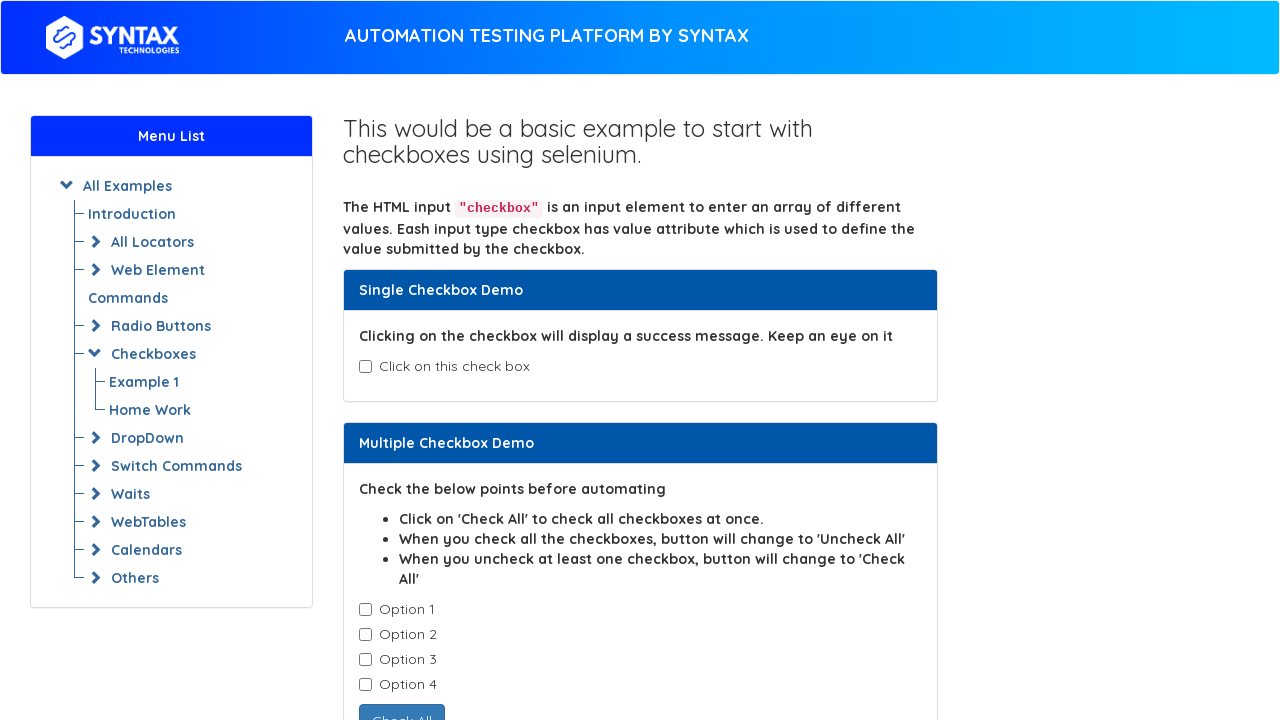

Clicked age checkbox to select it at (365, 367) on input#isAgeSelected
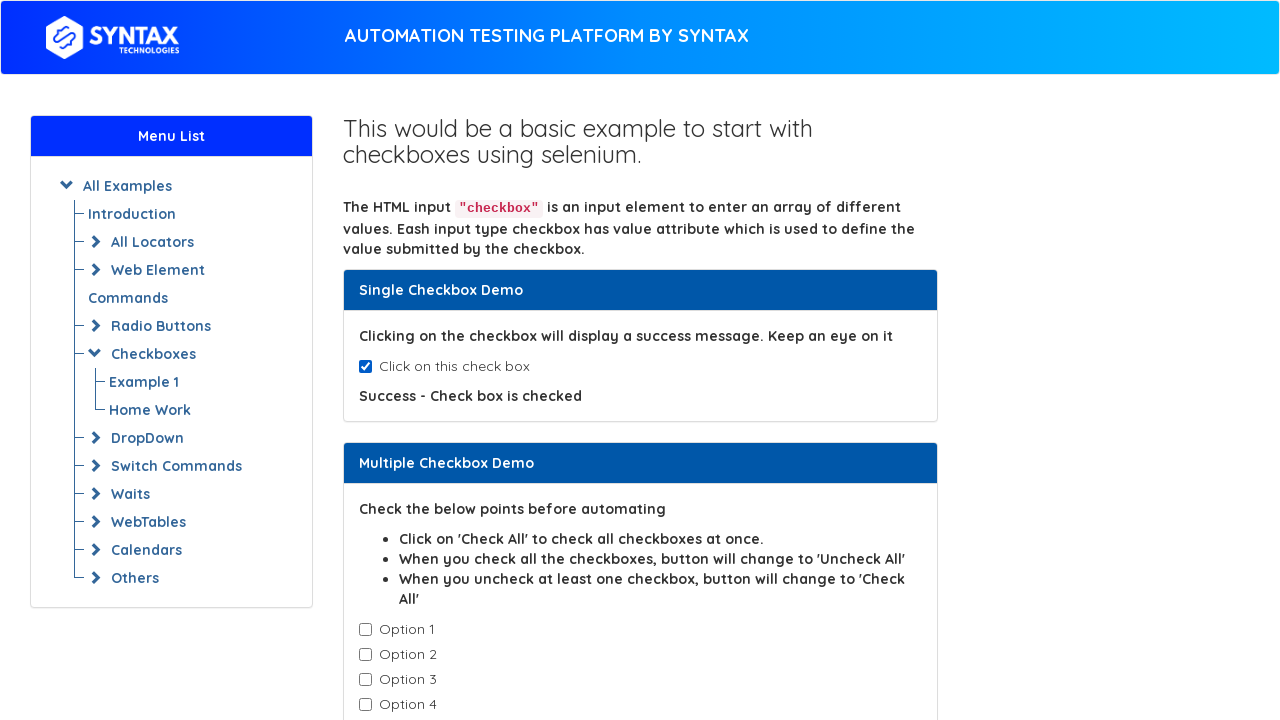

Age confirmation message appeared
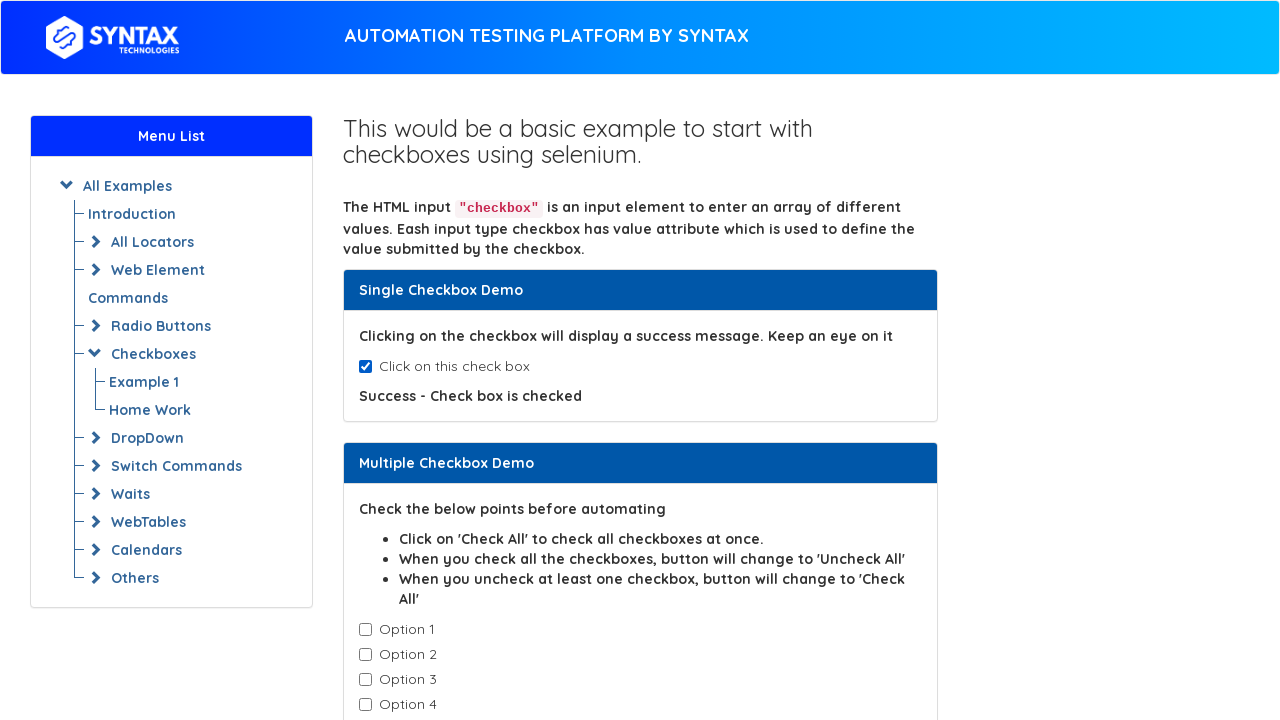

Clicked age checkbox to unselect it at (365, 367) on input#isAgeSelected
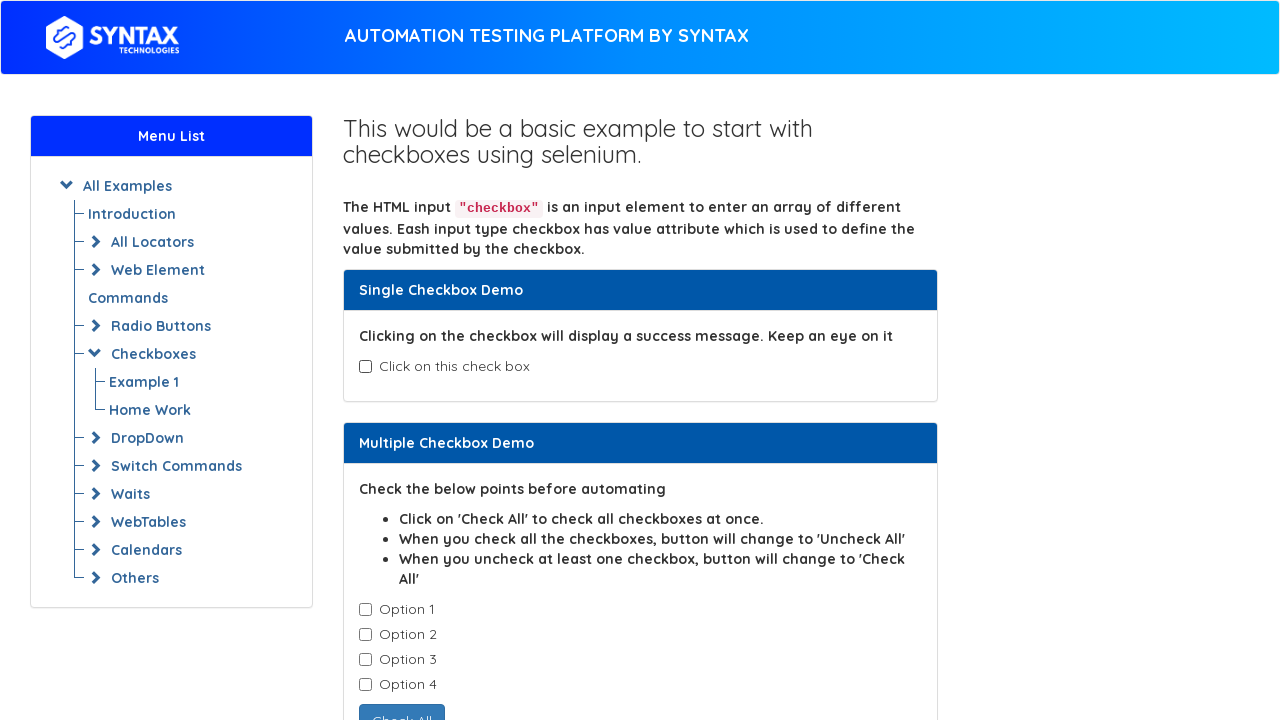

Retrieved all checkboxes with class 'cb1-element'
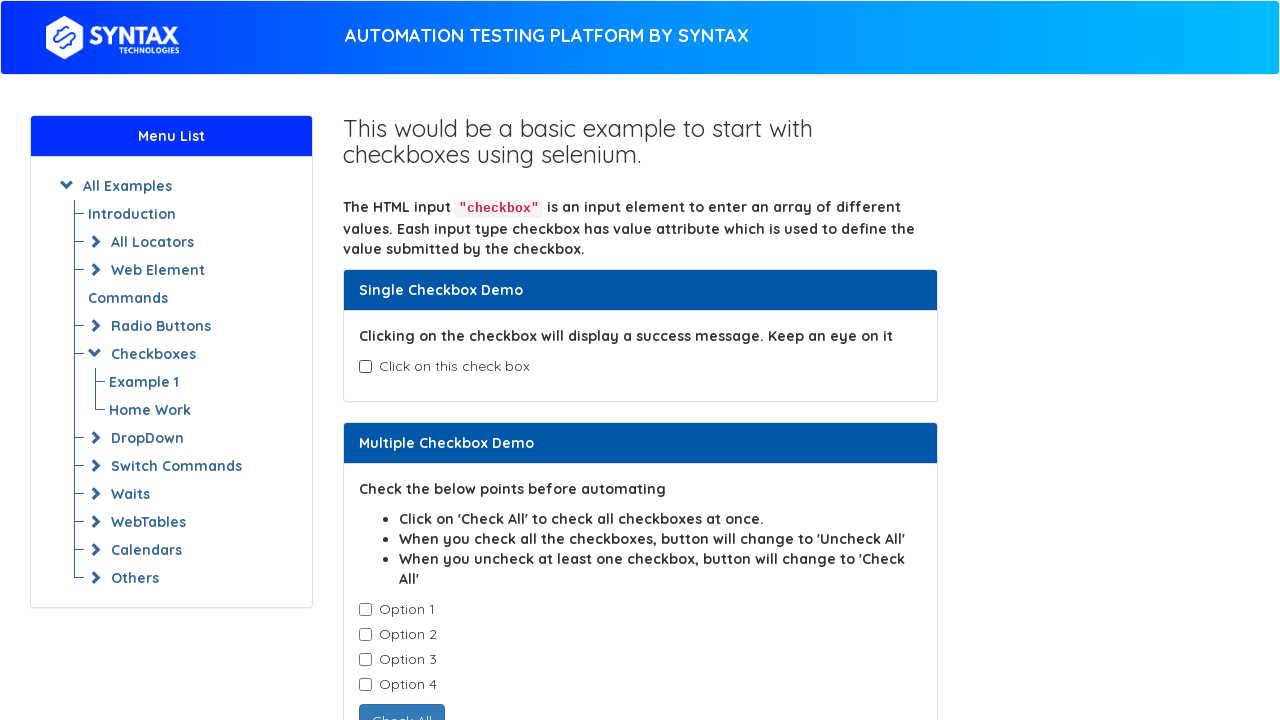

Clicked checkbox to select it at (365, 610) on input.cb1-element >> nth=0
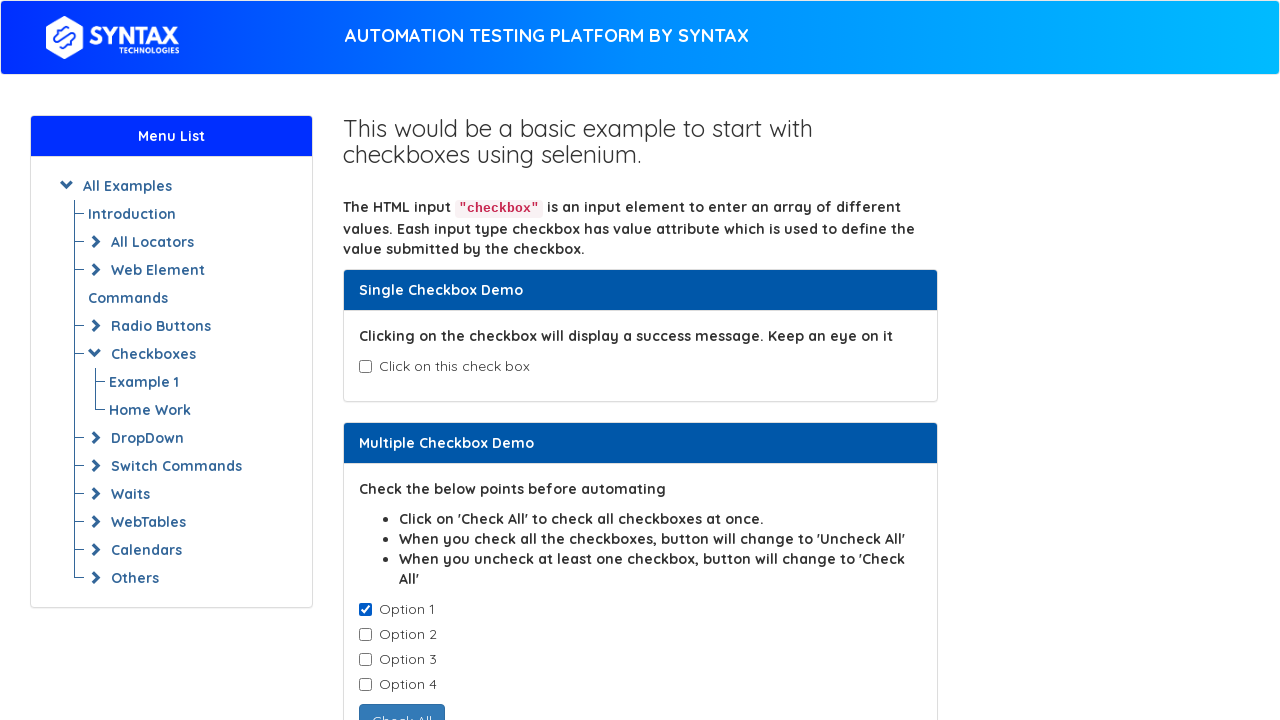

Clicked checkbox to select it at (365, 635) on input.cb1-element >> nth=1
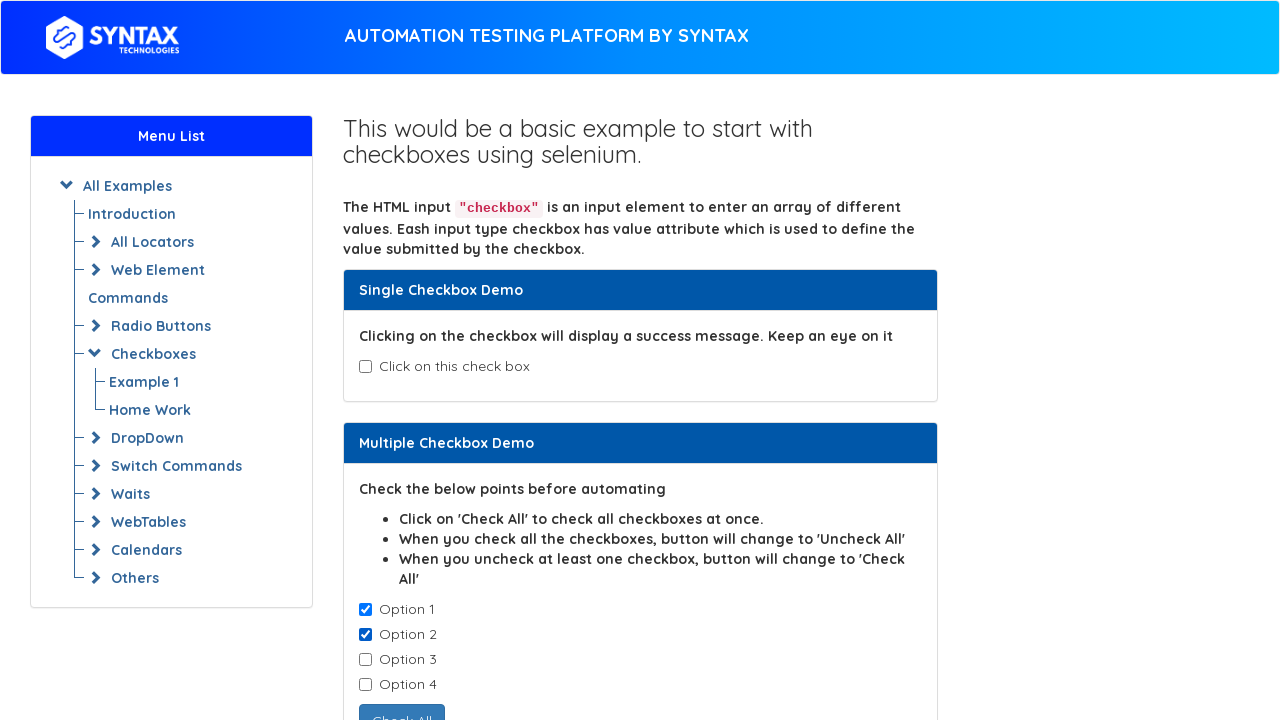

Clicked checkbox to select it at (365, 660) on input.cb1-element >> nth=2
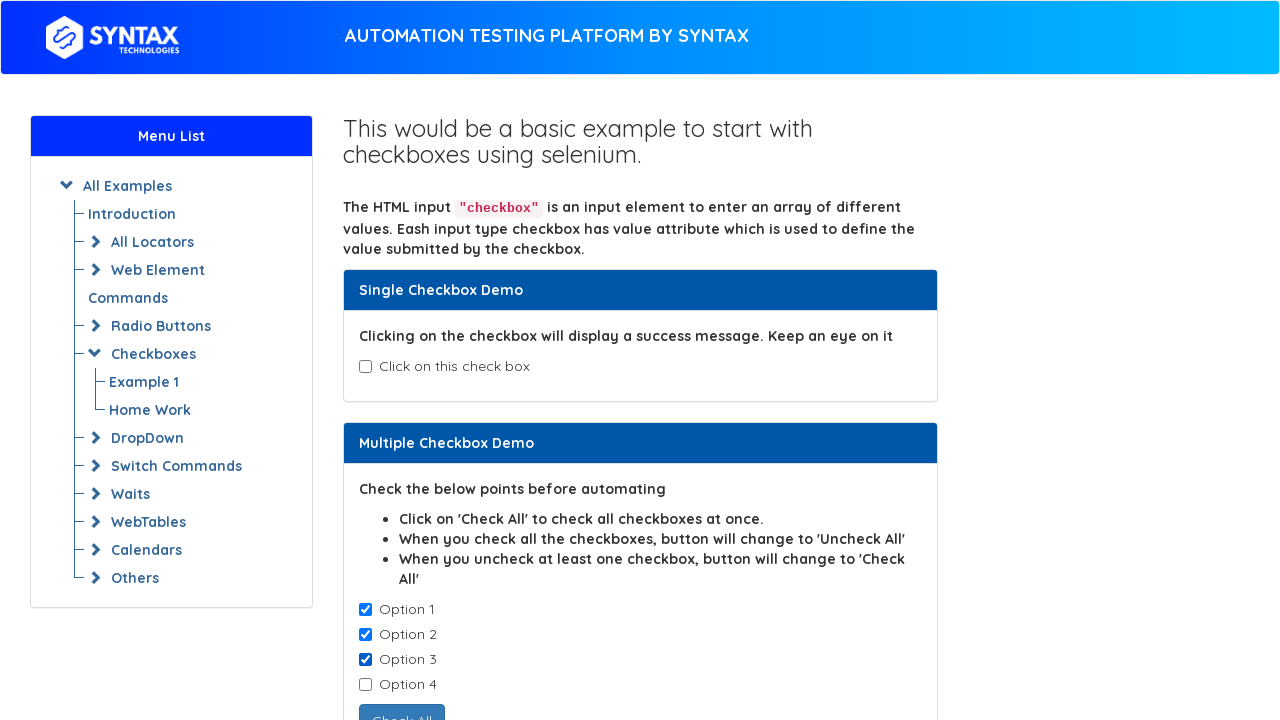

Clicked checkbox to select it at (365, 685) on input.cb1-element >> nth=3
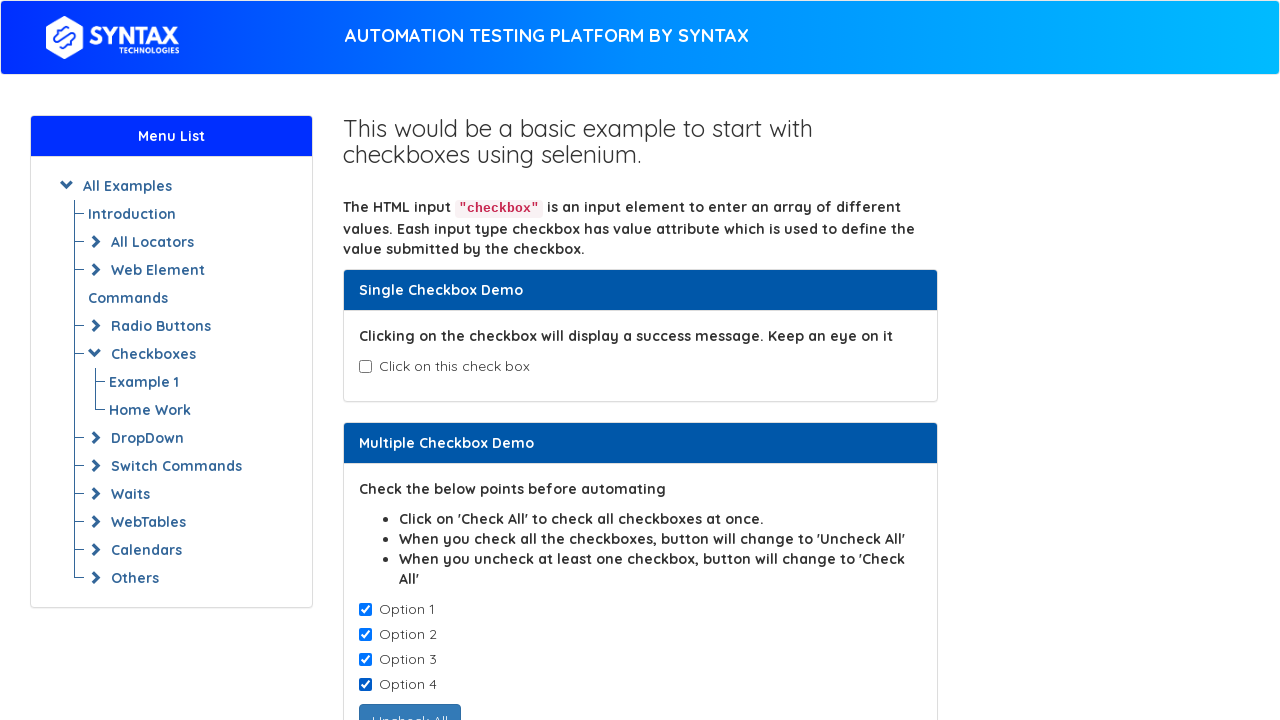

Clicked checkbox to unselect it at (365, 610) on input.cb1-element >> nth=0
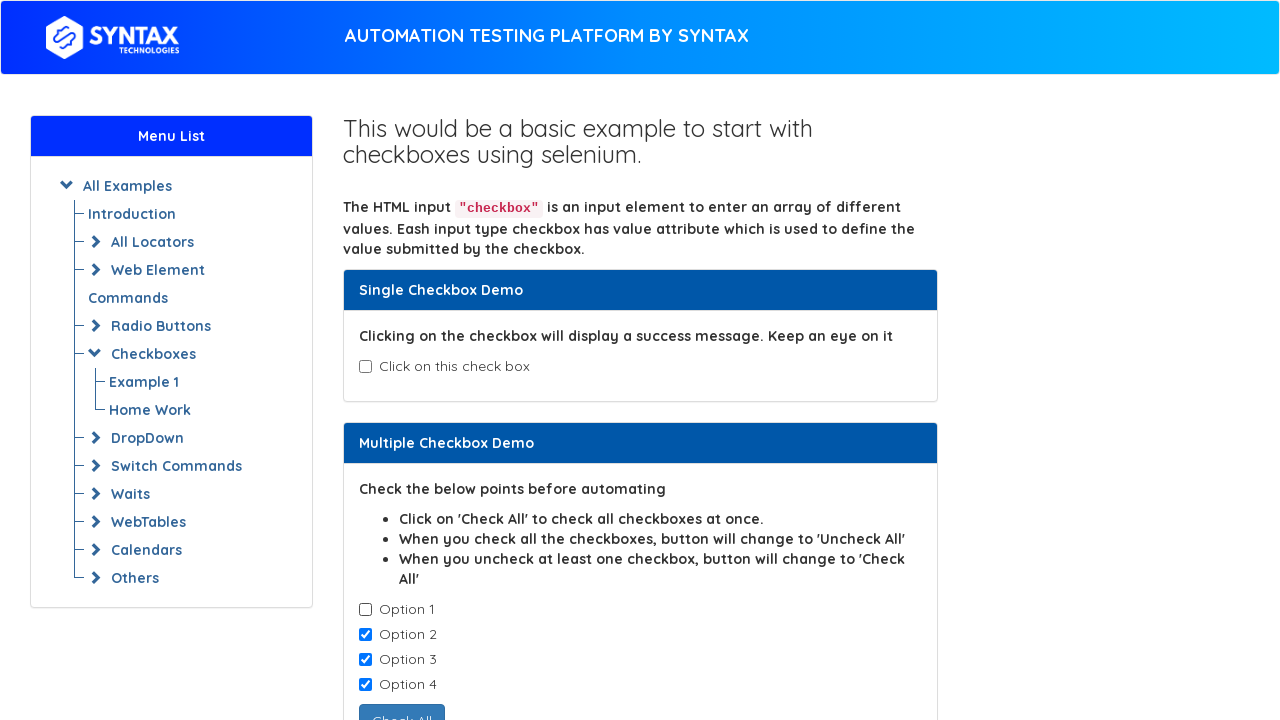

Clicked checkbox to unselect it at (365, 635) on input.cb1-element >> nth=1
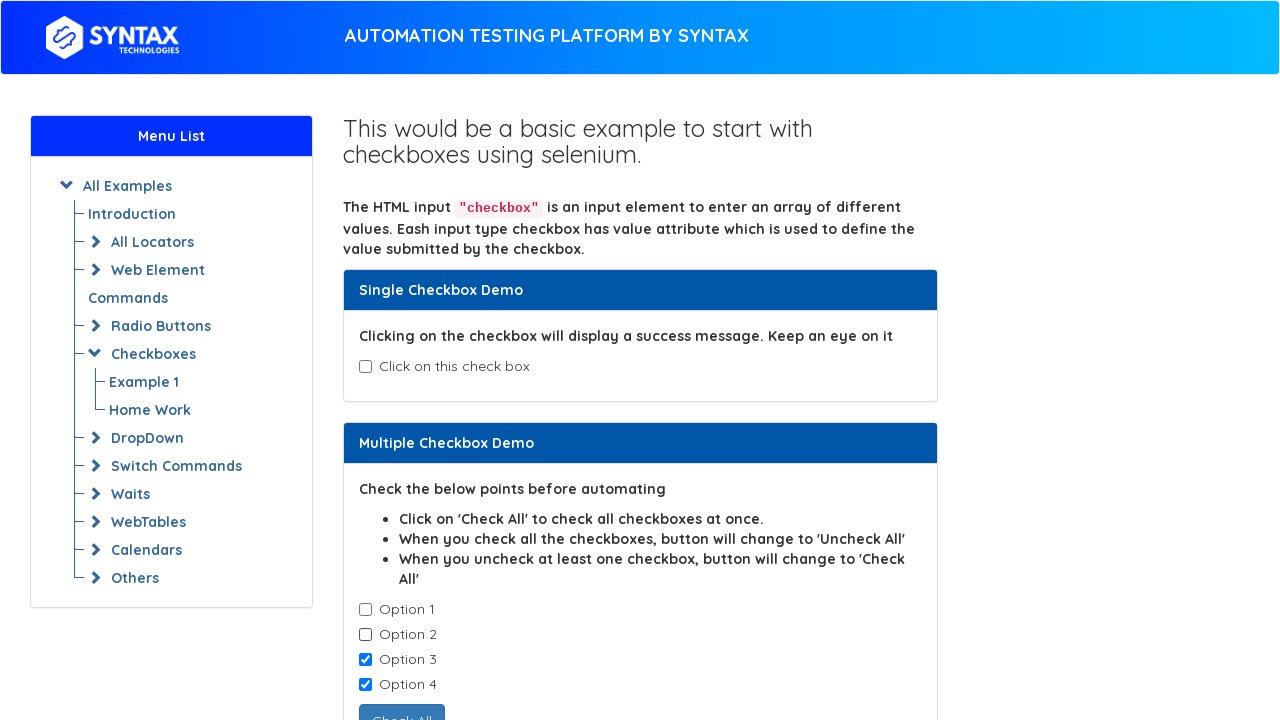

Clicked checkbox to unselect it at (365, 660) on input.cb1-element >> nth=2
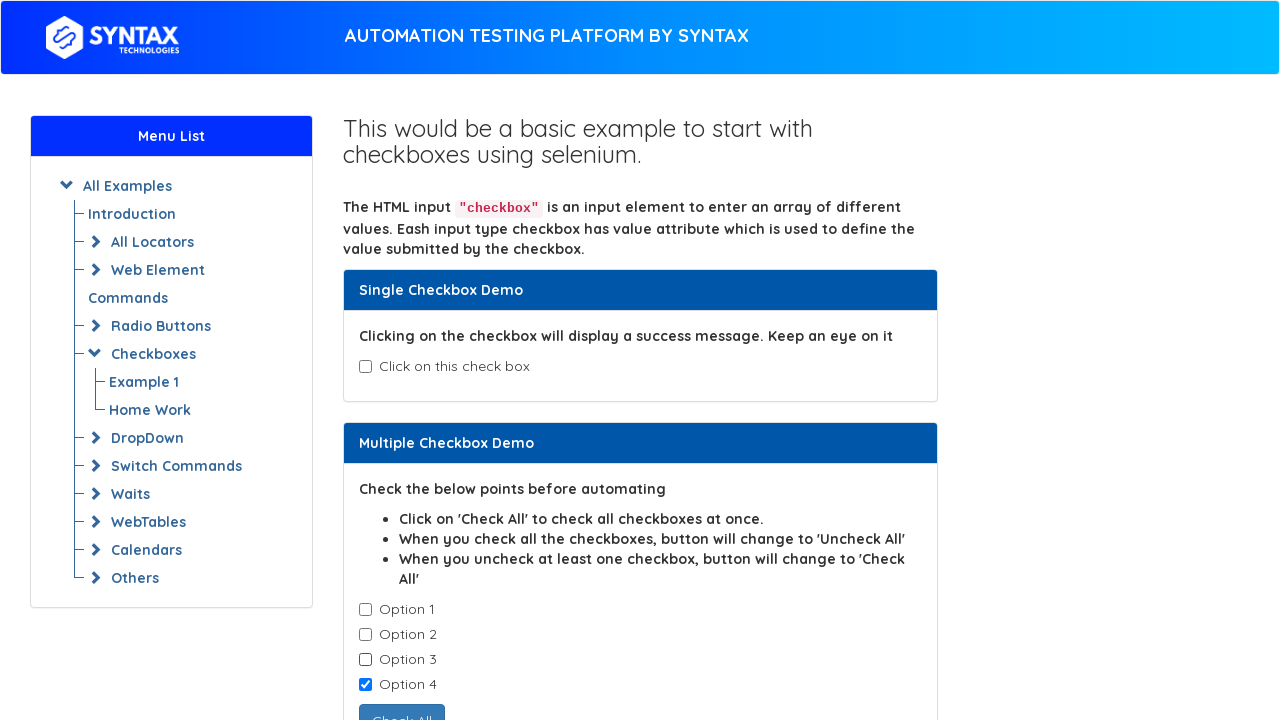

Clicked checkbox to unselect it at (365, 685) on input.cb1-element >> nth=3
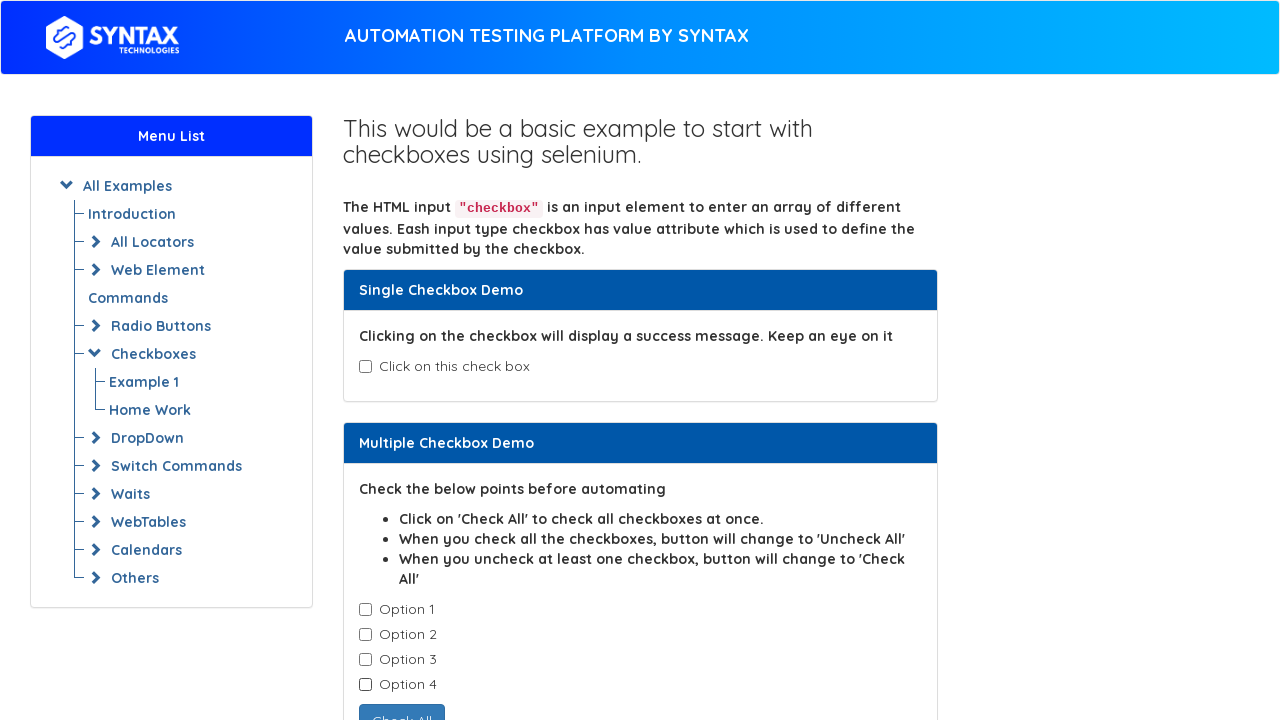

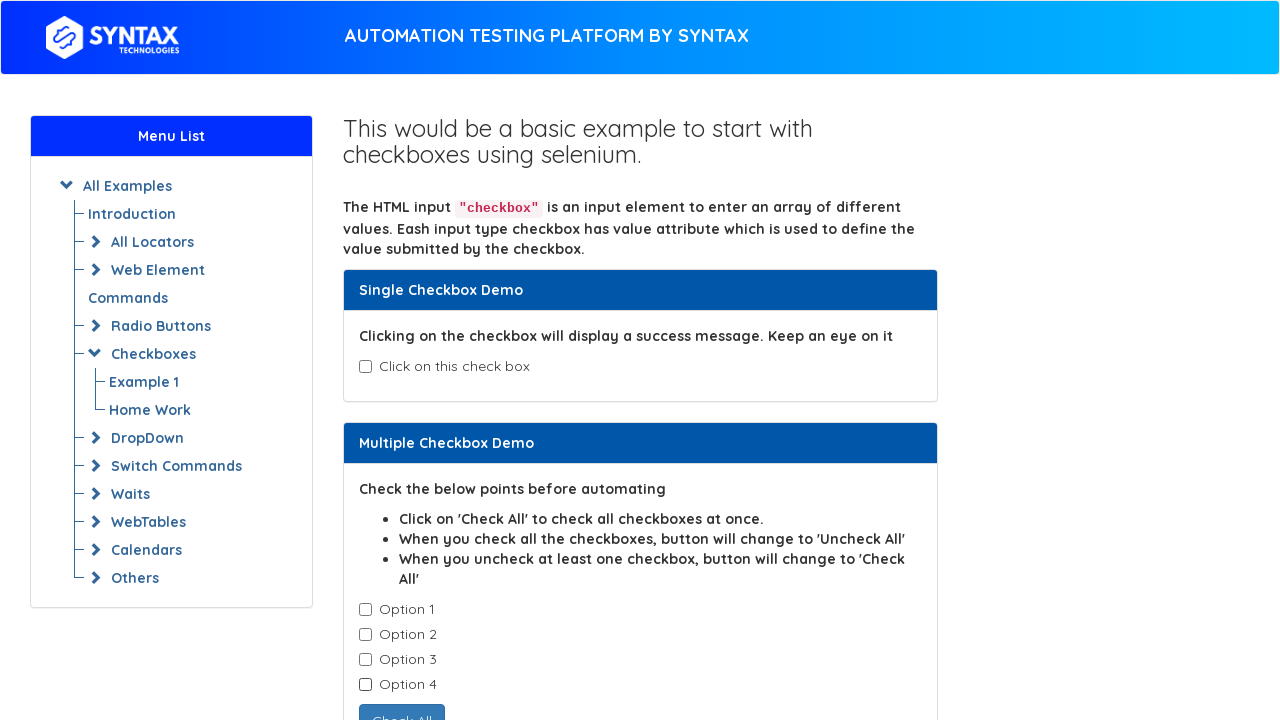